Tests status codes page by navigating to different status code URLs

Starting URL: http://the-internet.herokuapp.com/status_codes/200

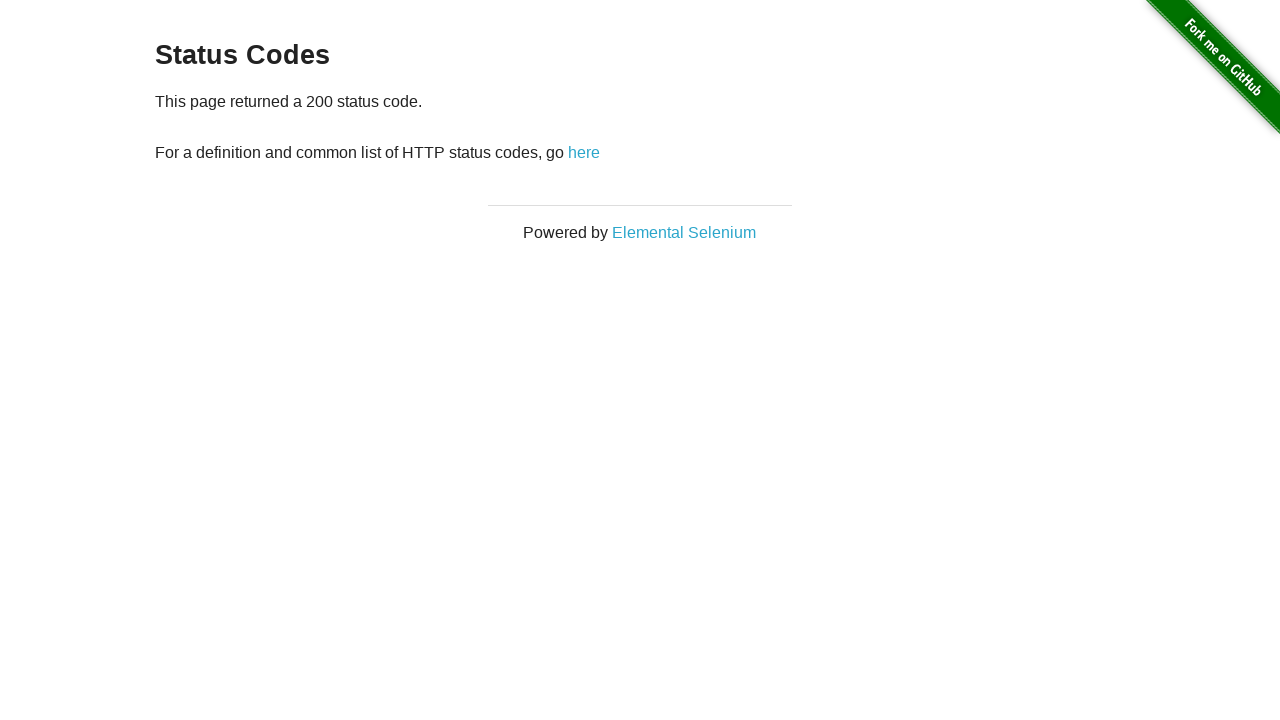

Navigated to 301 status code page
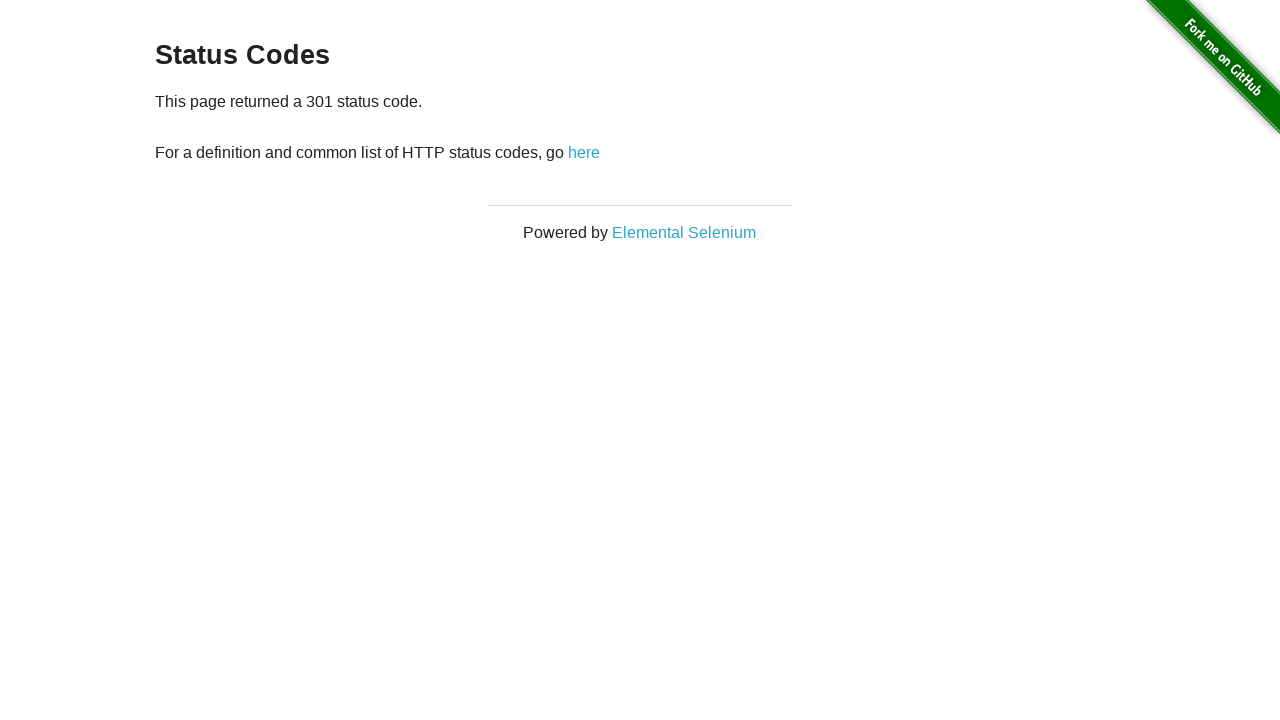

Navigated to 404 status code page
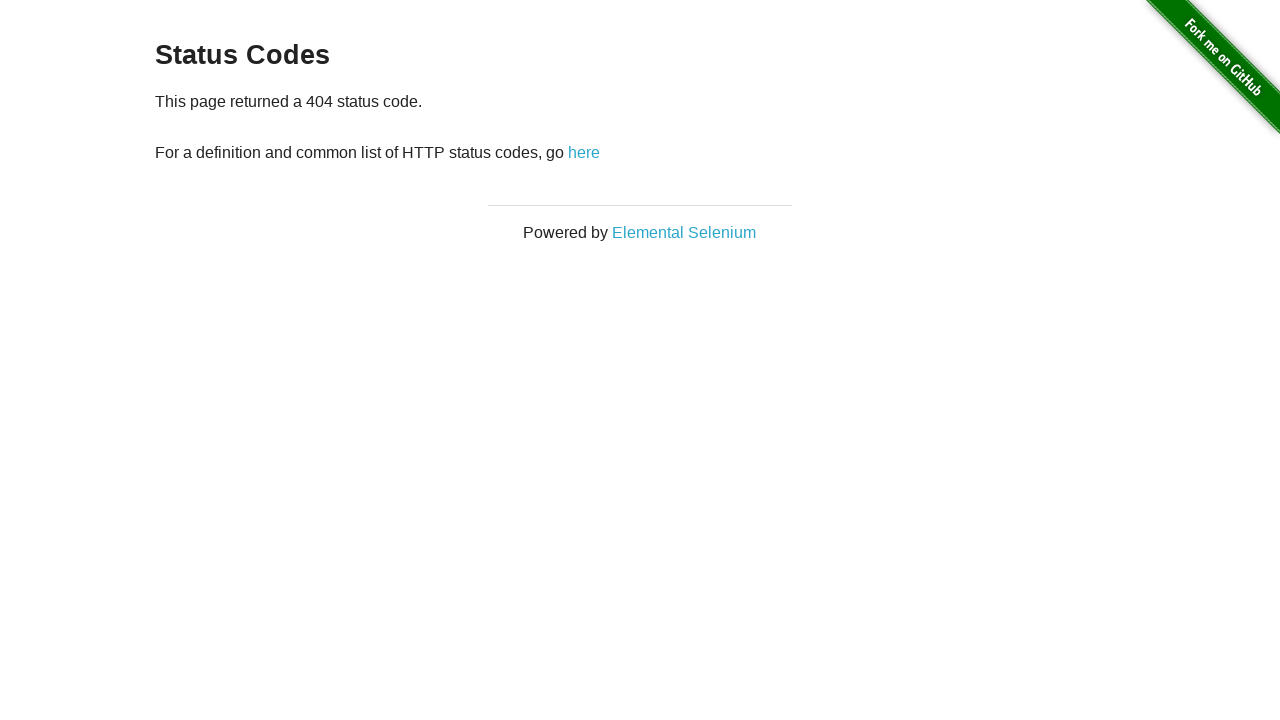

Navigated to 500 status code page
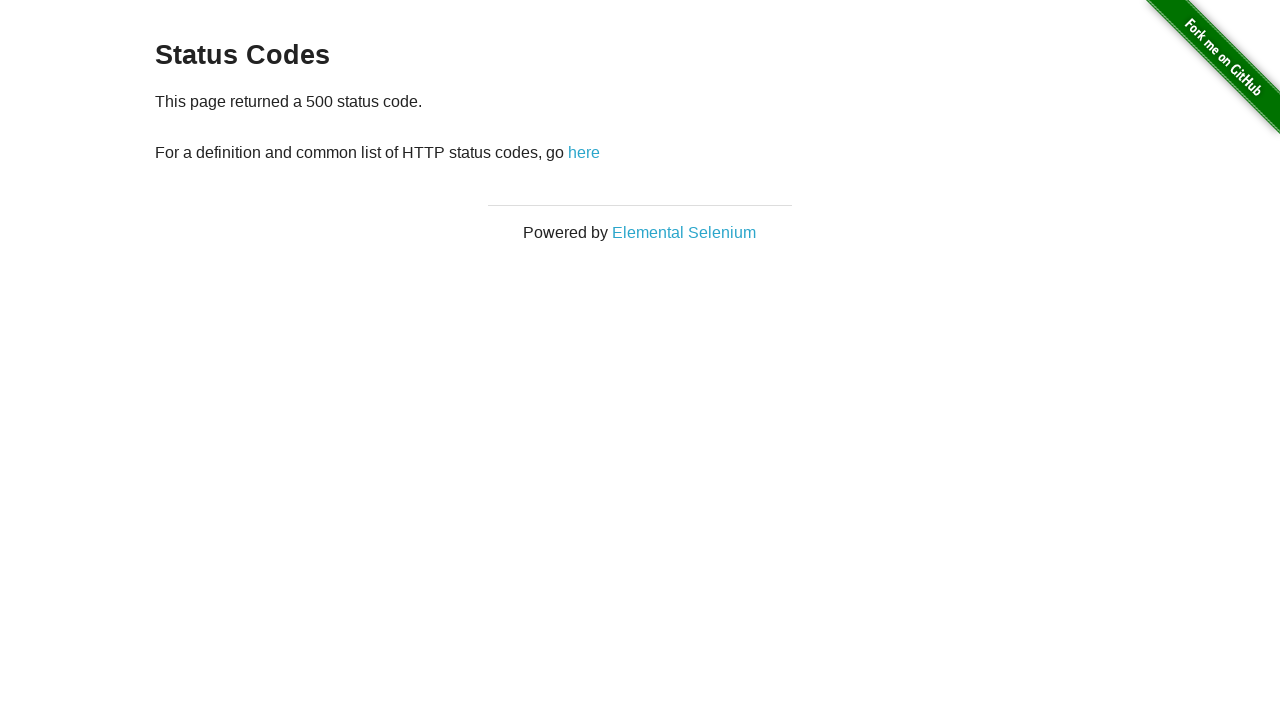

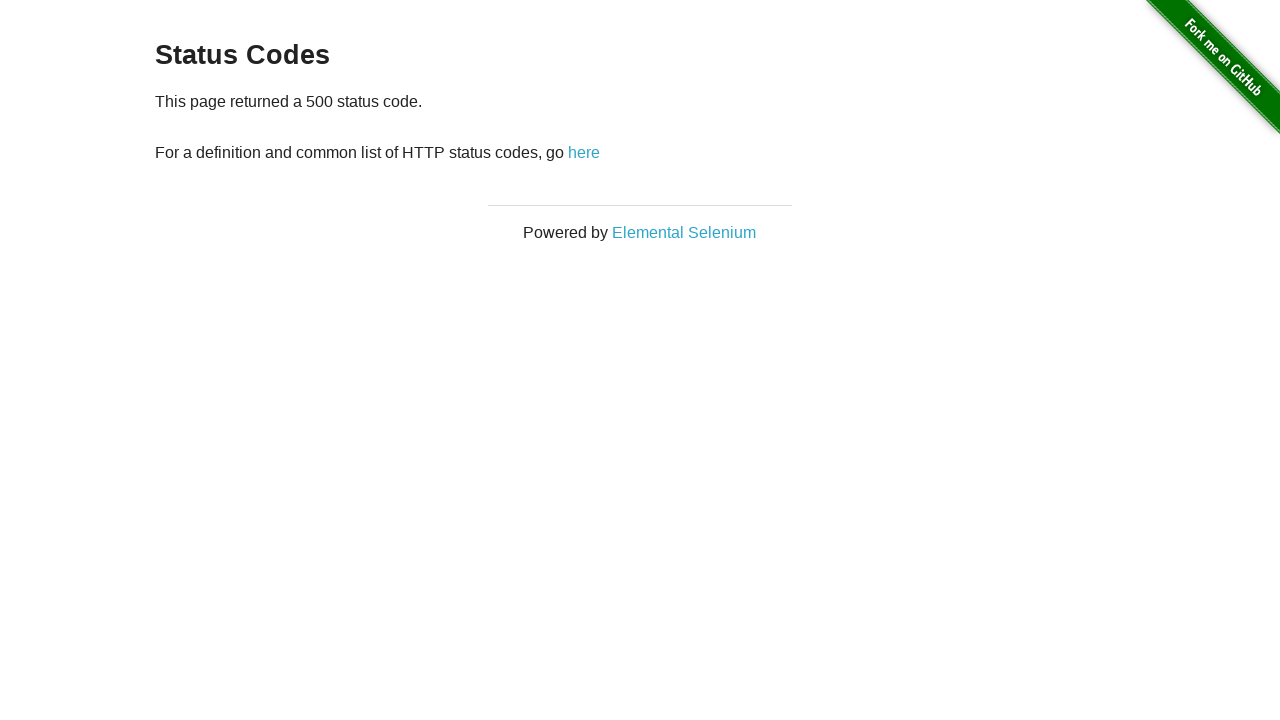